Tests unmarking items as complete by unchecking their checkboxes

Starting URL: https://demo.playwright.dev/todomvc

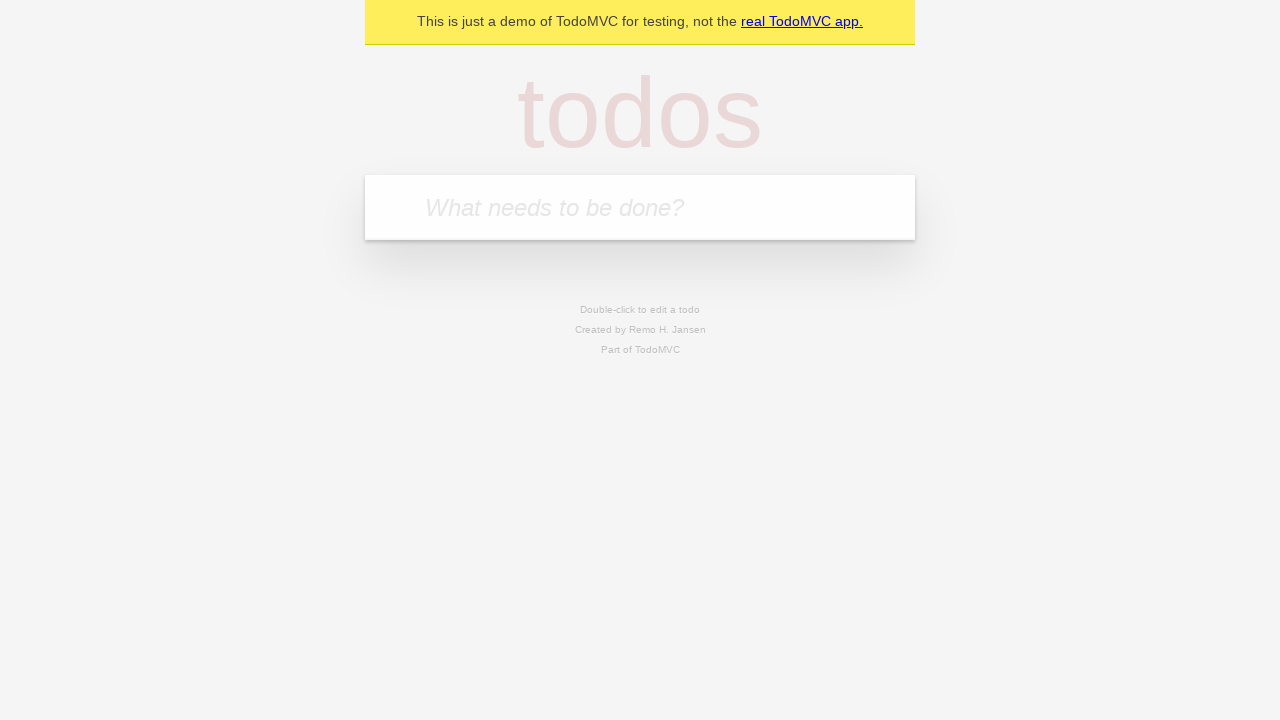

Filled input field with 'buy some cheese' on internal:attr=[placeholder="What needs to be done?"i]
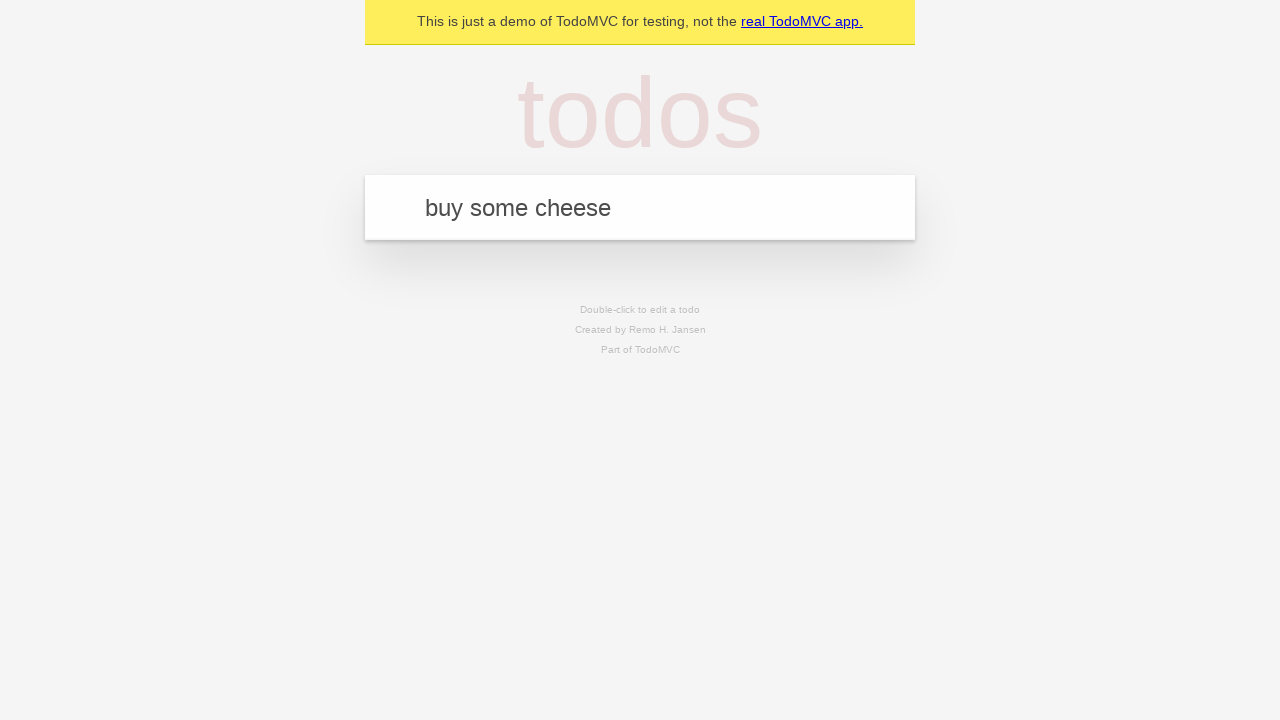

Pressed Enter to create first todo item on internal:attr=[placeholder="What needs to be done?"i]
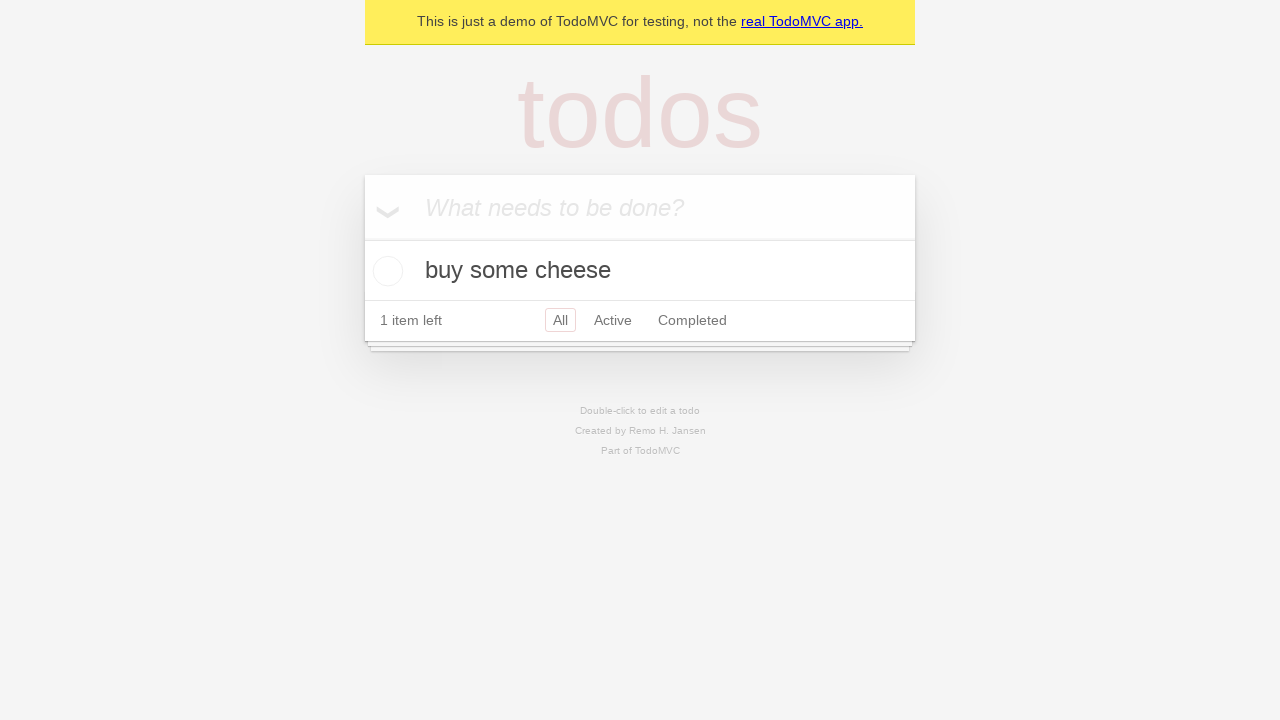

Filled input field with 'feed the cat' on internal:attr=[placeholder="What needs to be done?"i]
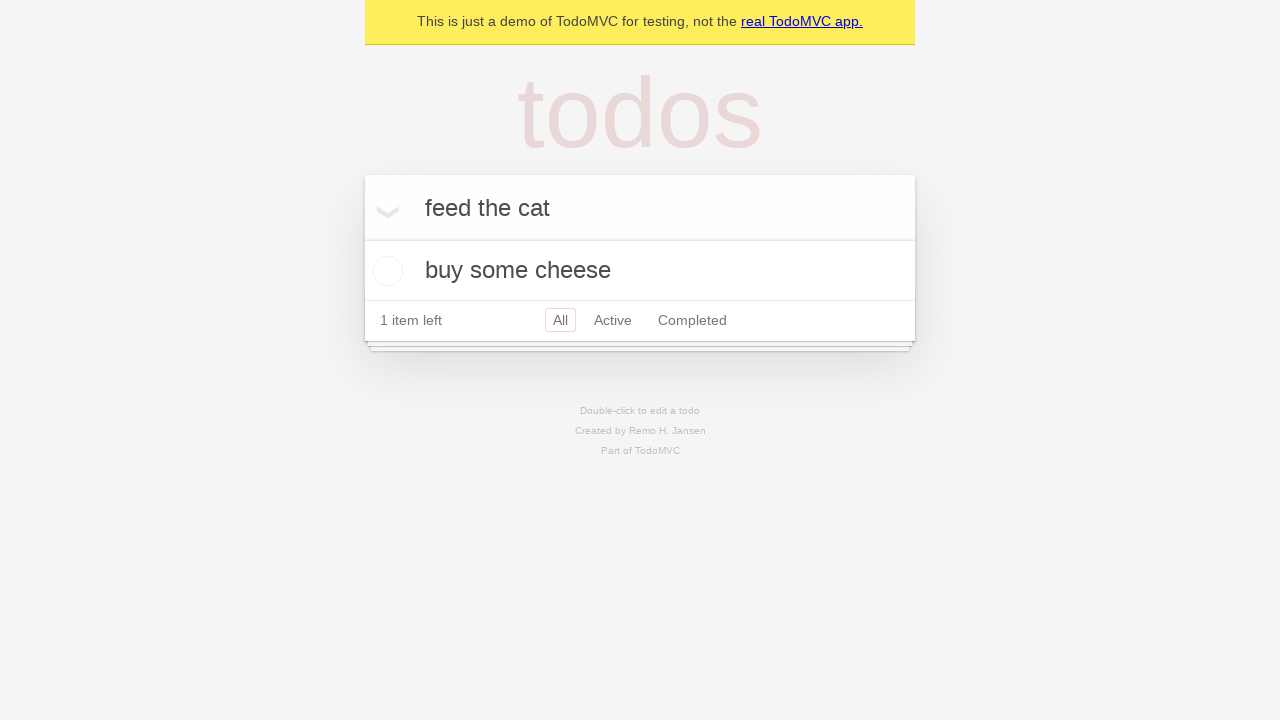

Pressed Enter to create second todo item on internal:attr=[placeholder="What needs to be done?"i]
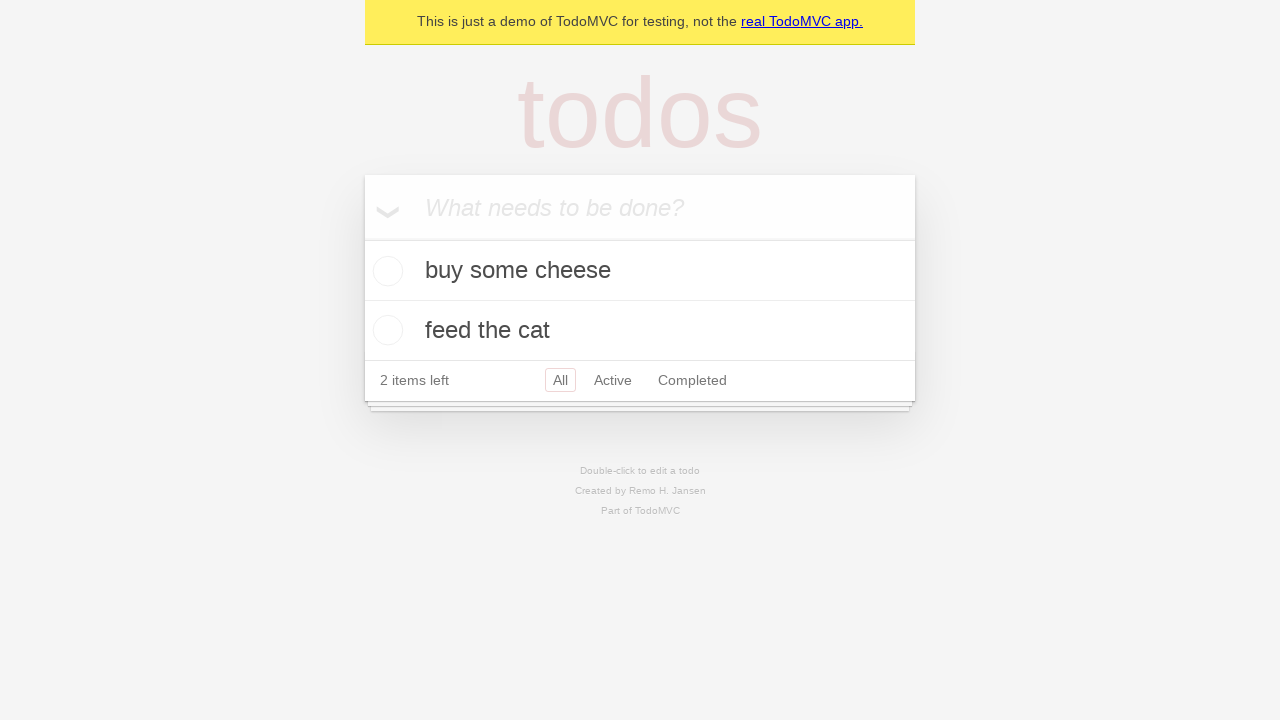

Waited for two todo items to be visible
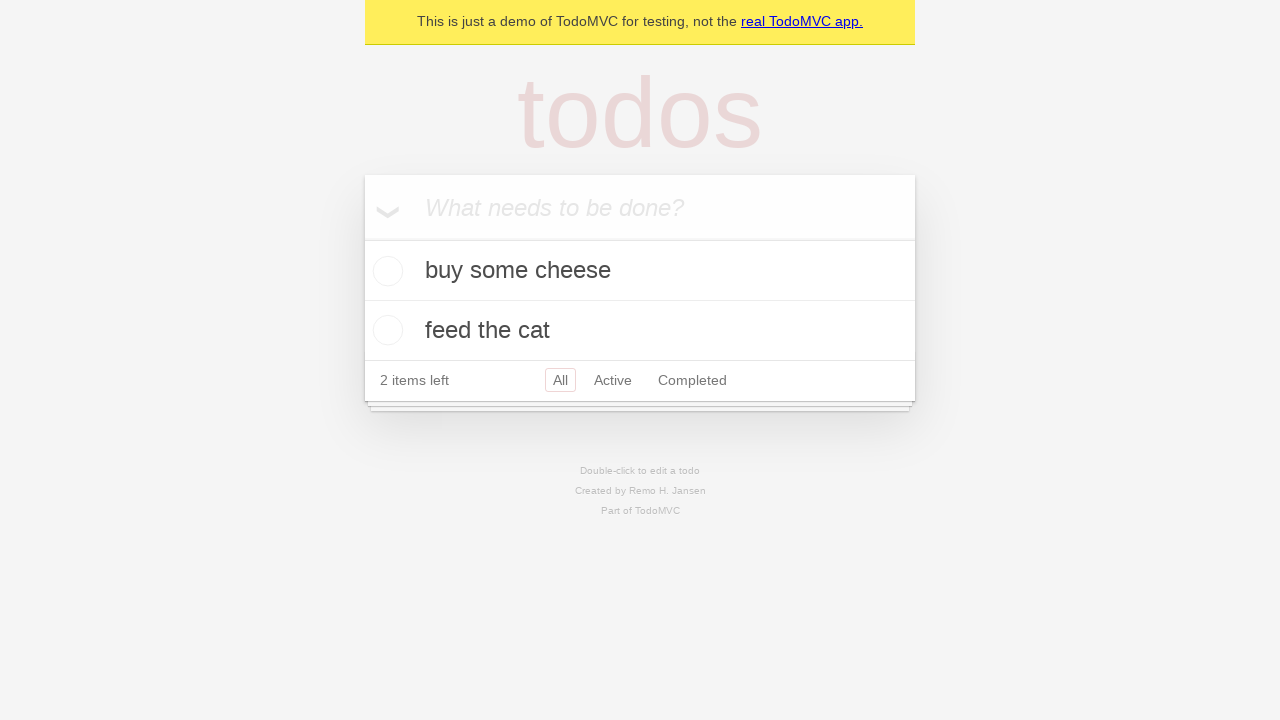

Checked the checkbox for the first todo item at (385, 271) on internal:testid=[data-testid="todo-item"s] >> nth=0 >> internal:role=checkbox
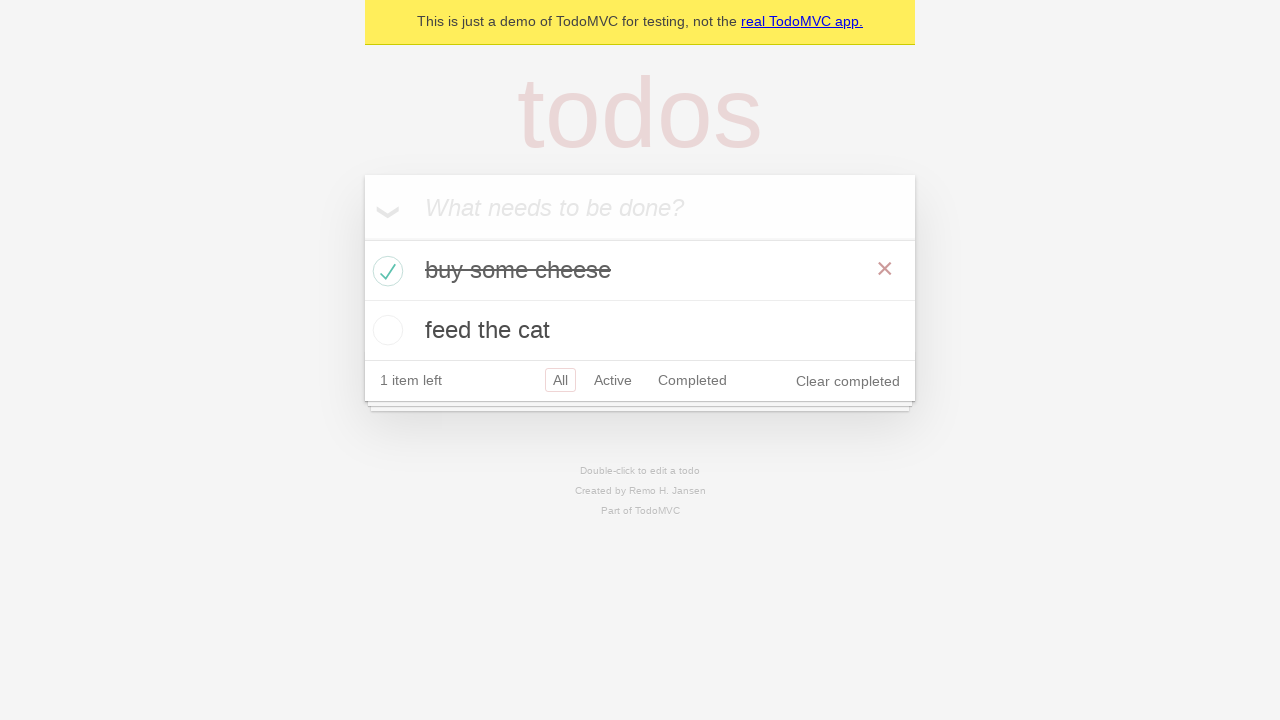

Unchecked the checkbox for the first todo item to mark it as incomplete at (385, 271) on internal:testid=[data-testid="todo-item"s] >> nth=0 >> internal:role=checkbox
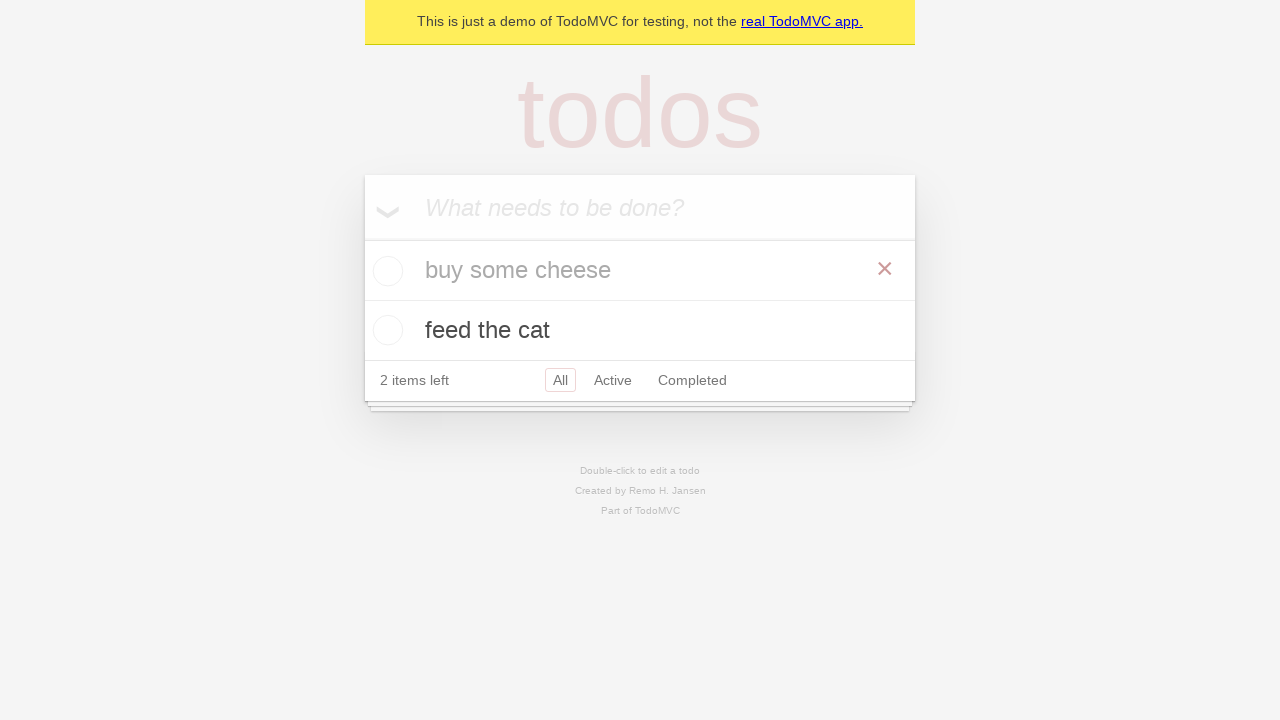

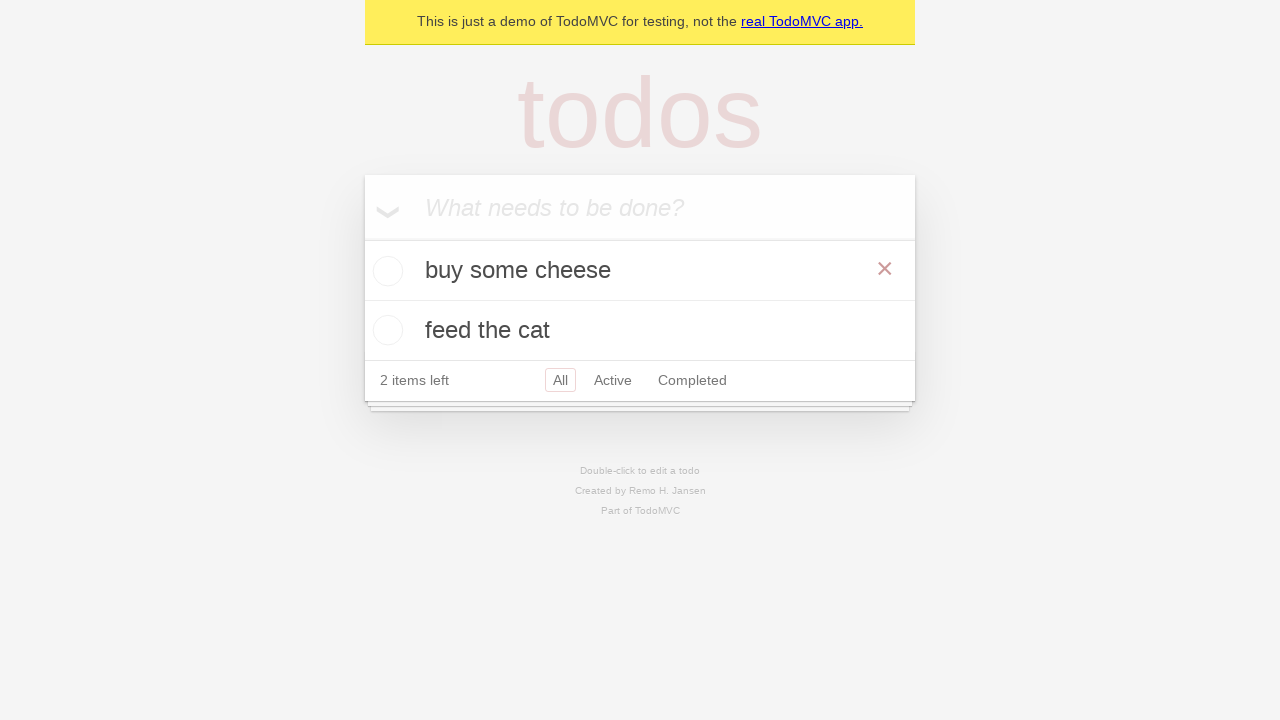